Tests a practice form submission by filling in email, password, checkbox, radio button, text input, and dropdown selection, then submits the form and verifies success message.

Starting URL: https://rahulshettyacademy.com/angularpractice/

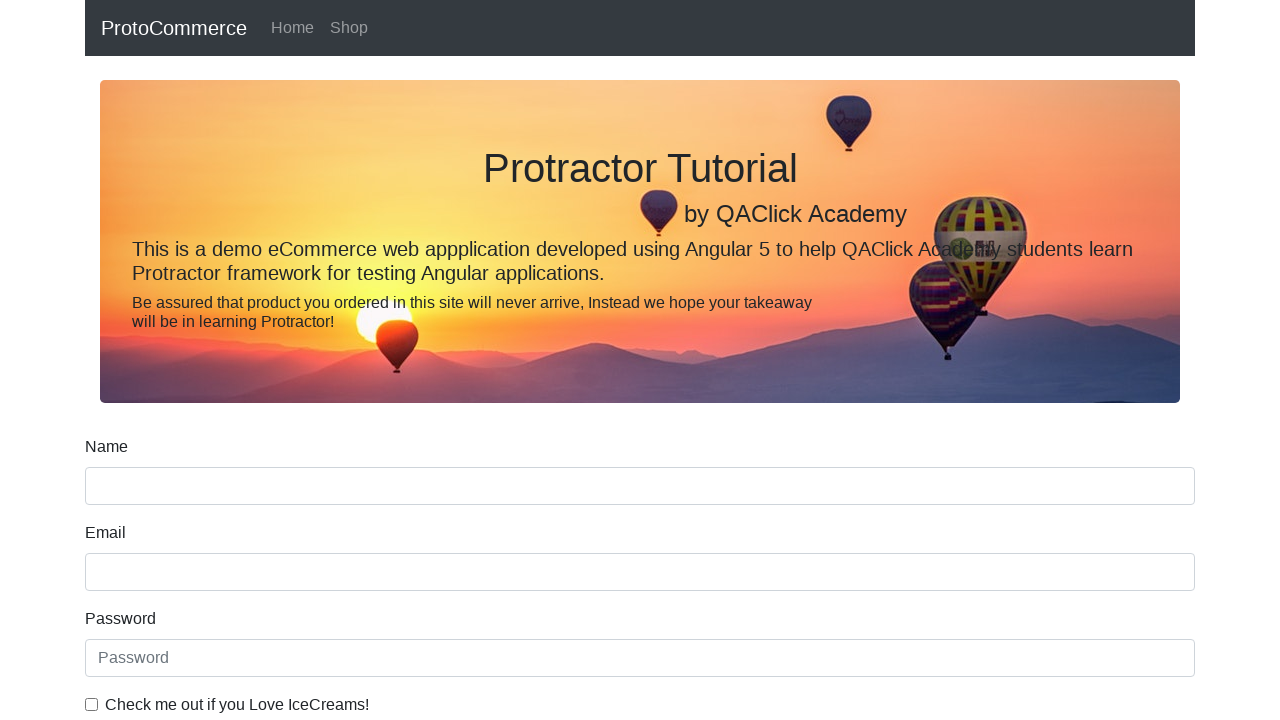

Filled email field with 'testuser847@email.com' on input[name='email']
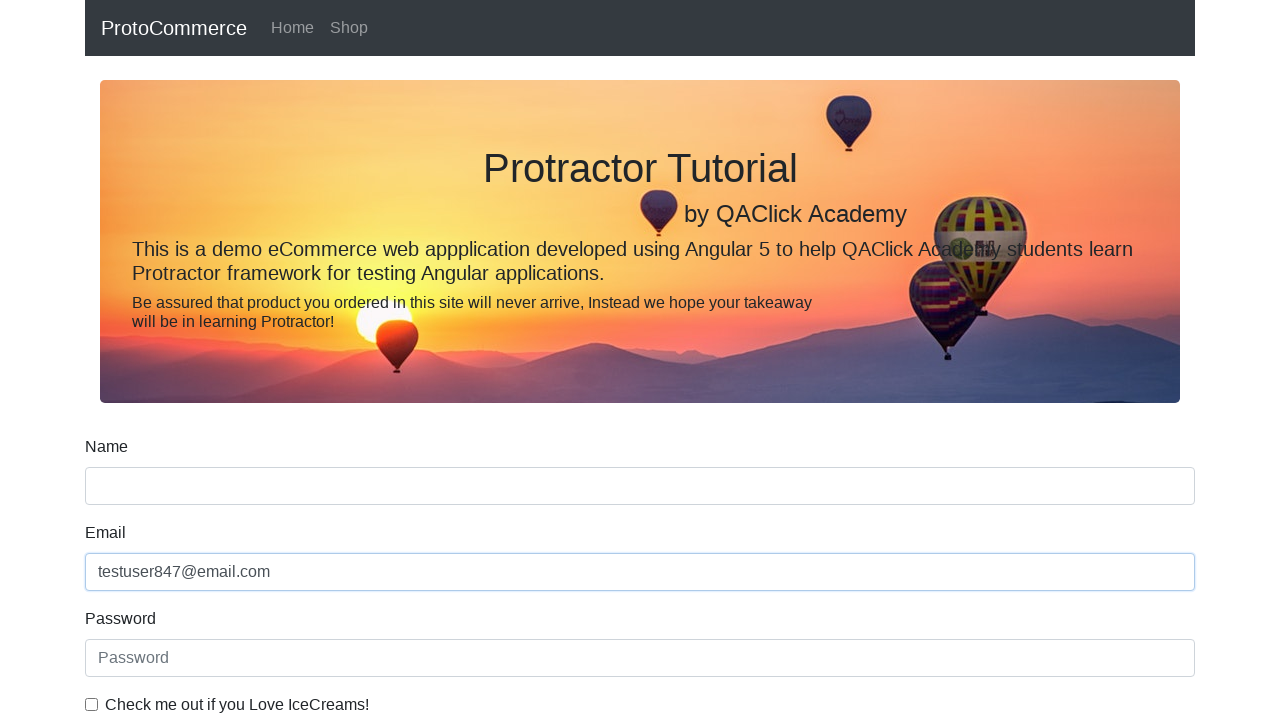

Filled password field with 'securePass456' on #exampleInputPassword1
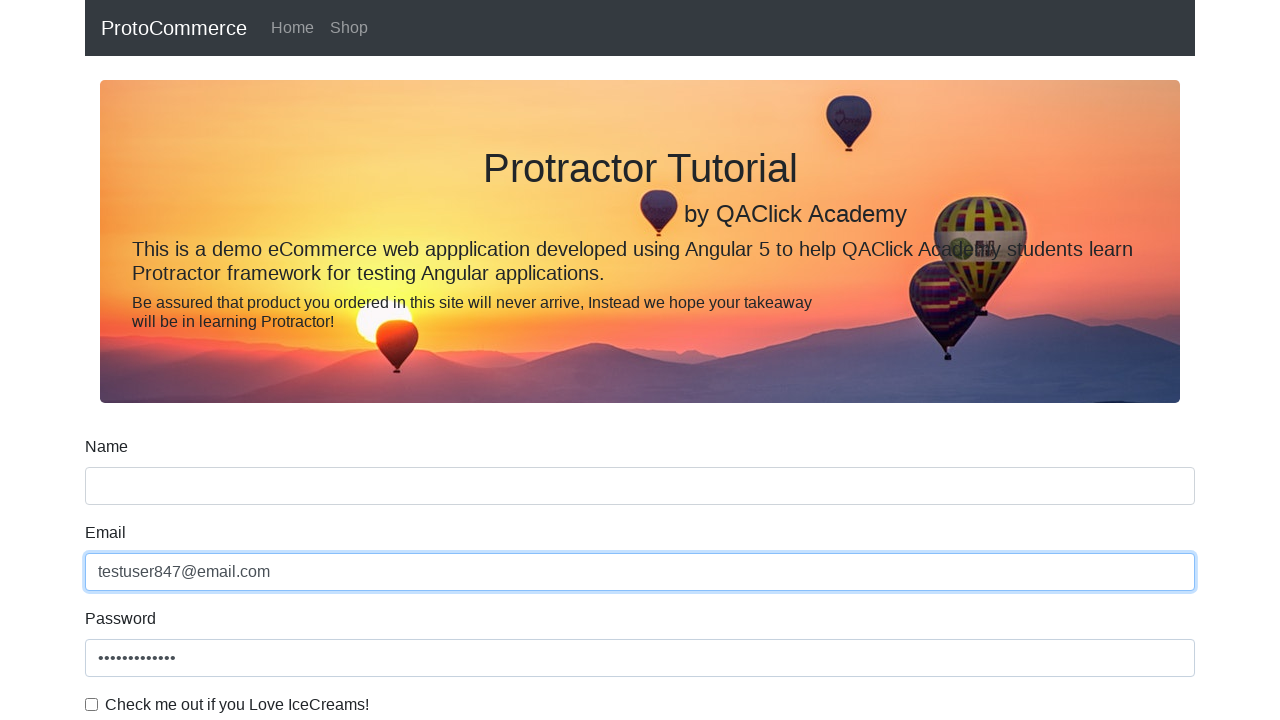

Clicked checkbox to agree to terms at (92, 704) on #exampleCheck1
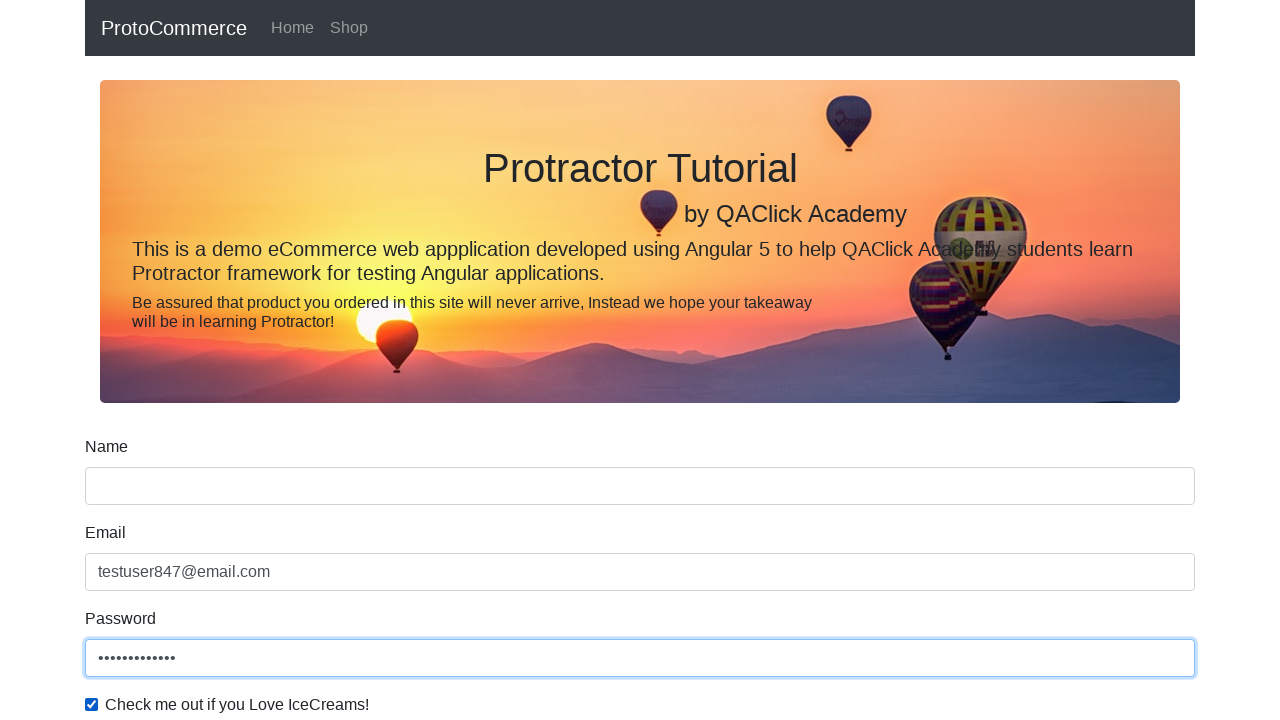

Selected first radio button option at (238, 360) on #inlineRadio1
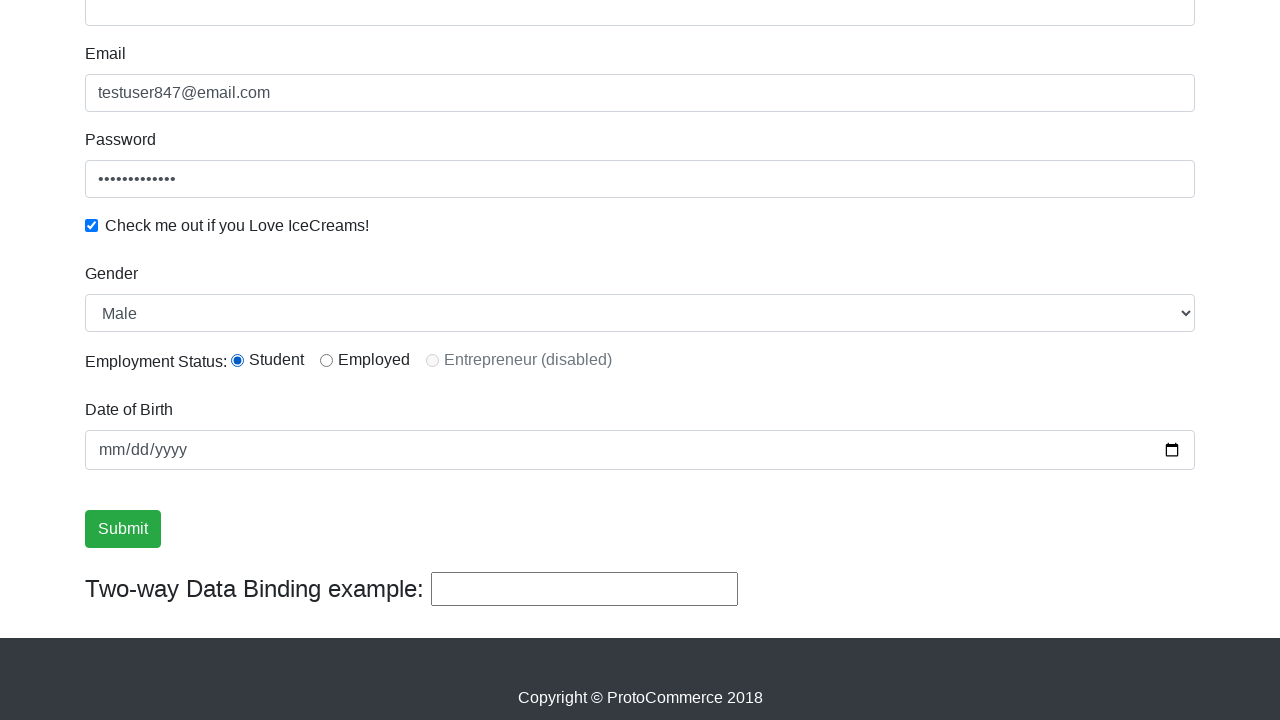

Filled third text input field with 'Sample City' on (//input[@type='text'])[3]
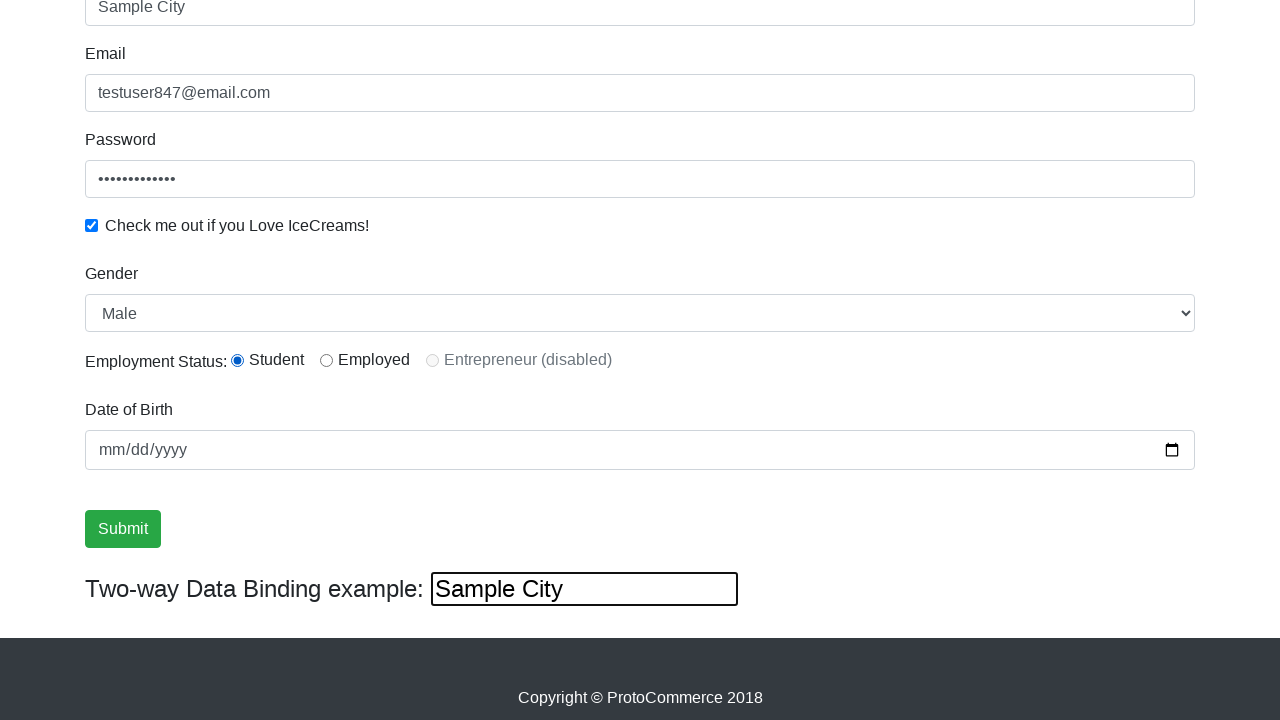

Selected 'Female' from dropdown by index on #exampleFormControlSelect1
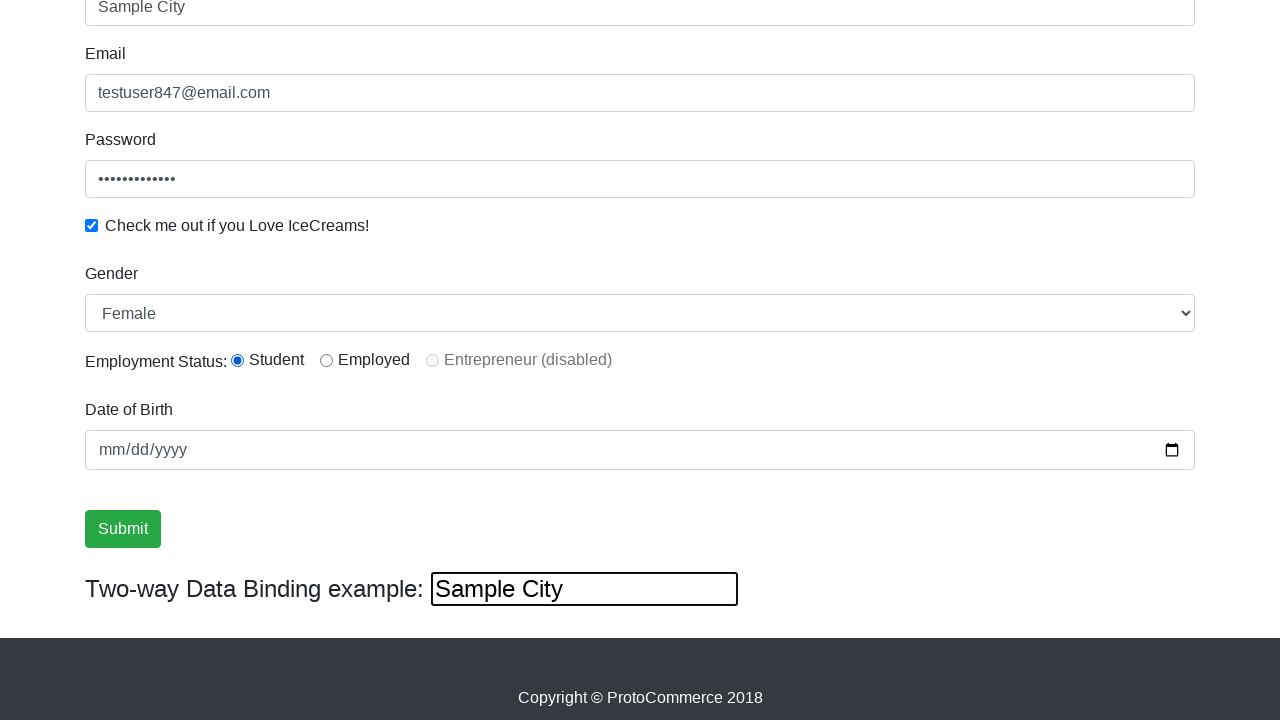

Selected 'Male' from dropdown by visible text on #exampleFormControlSelect1
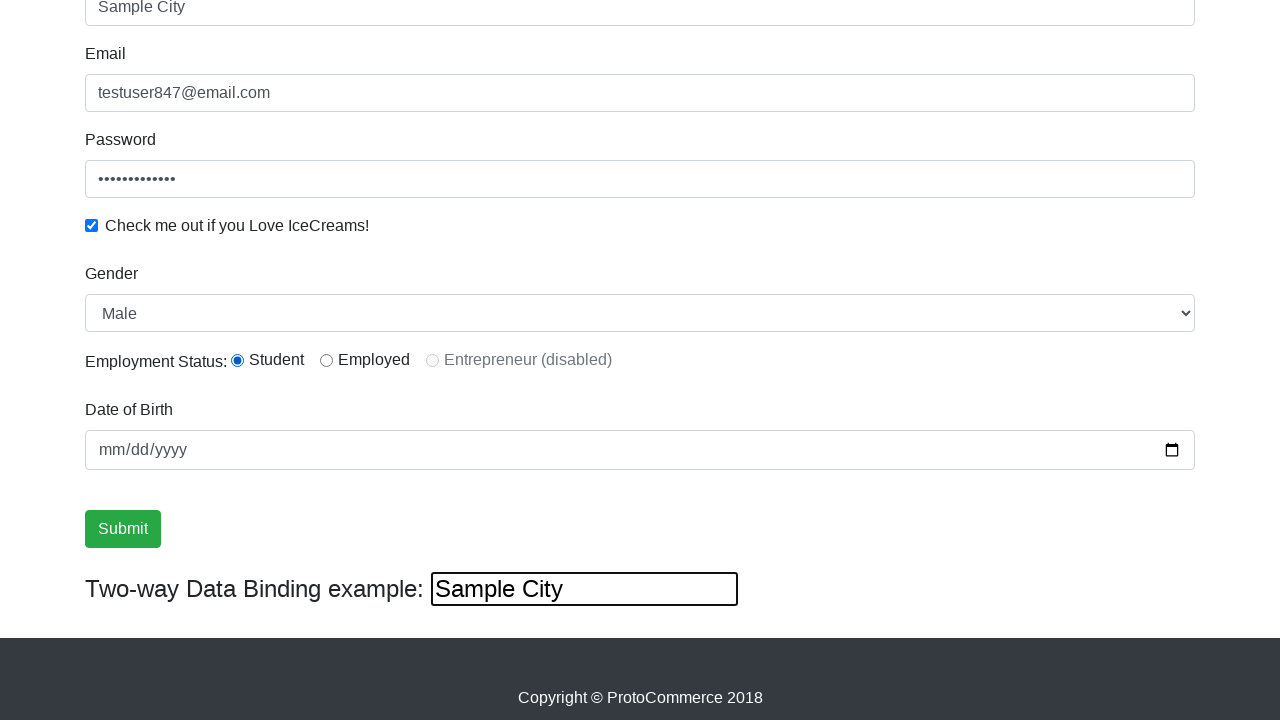

Clicked submit button to submit form at (123, 529) on input[type='submit']
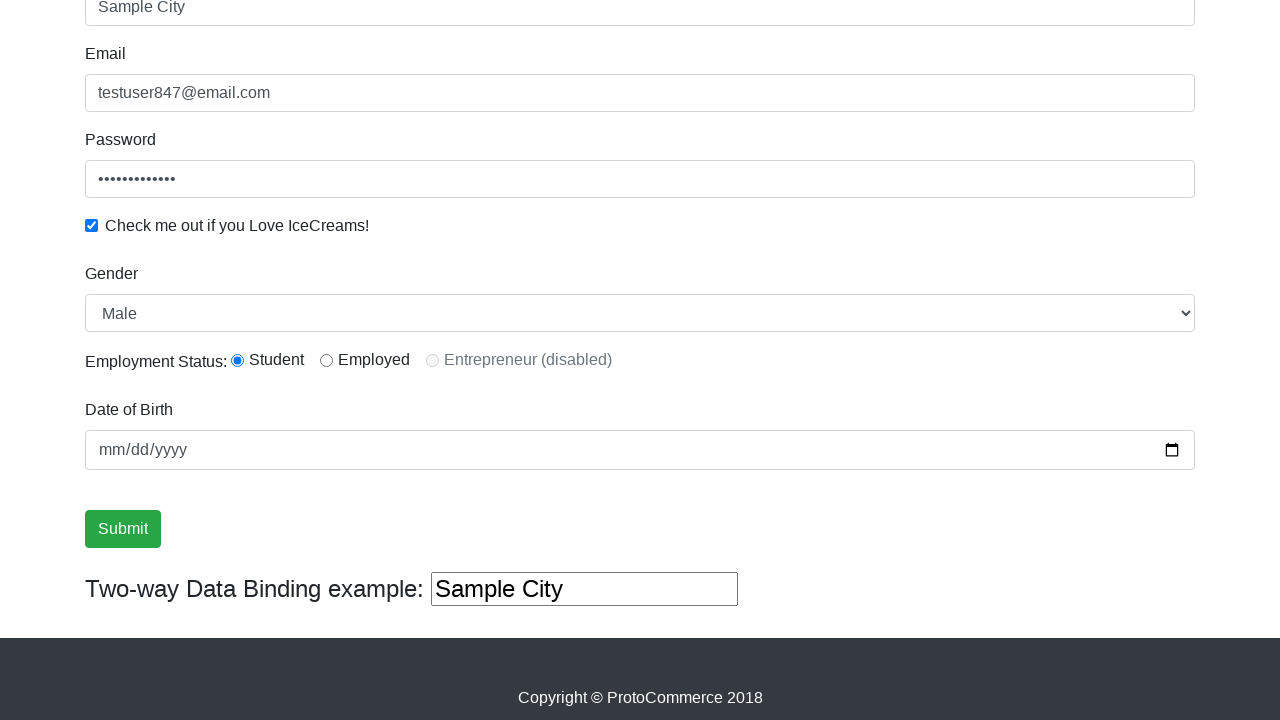

Success alert message appeared on page
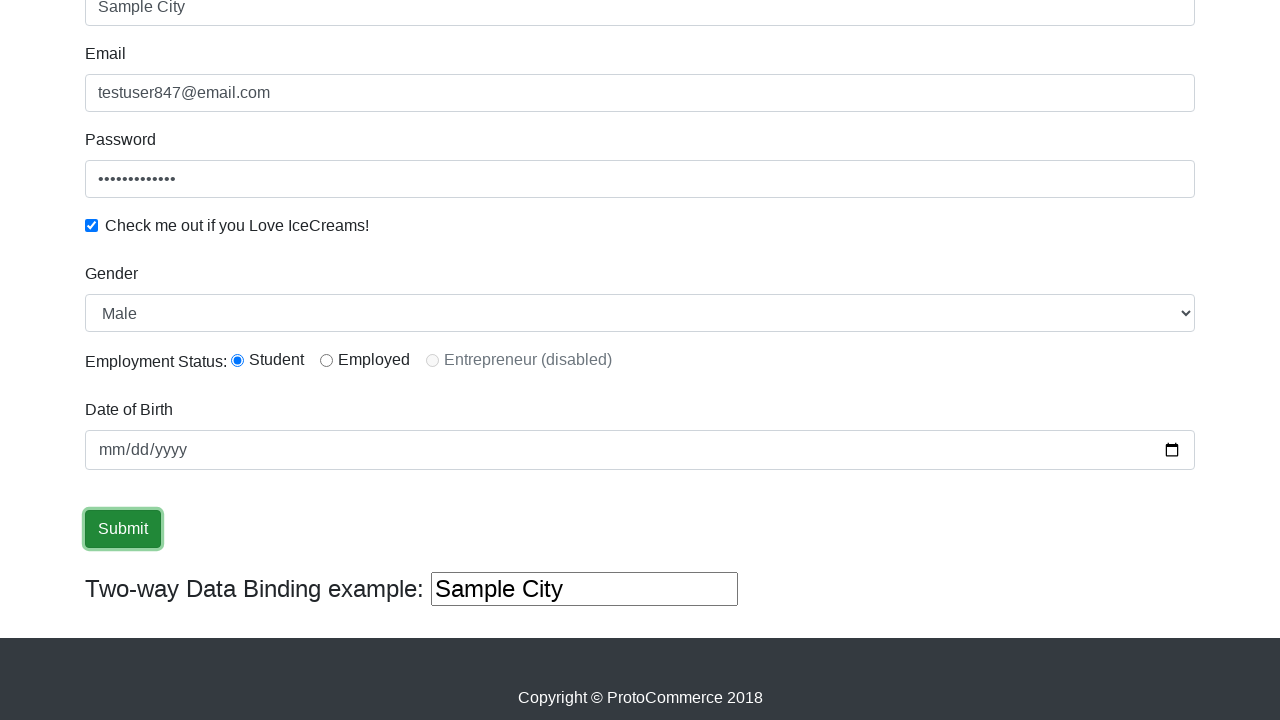

Extracted alert text: '
                    ×
                    Success! The Form has been submitted successfully!.
                  '
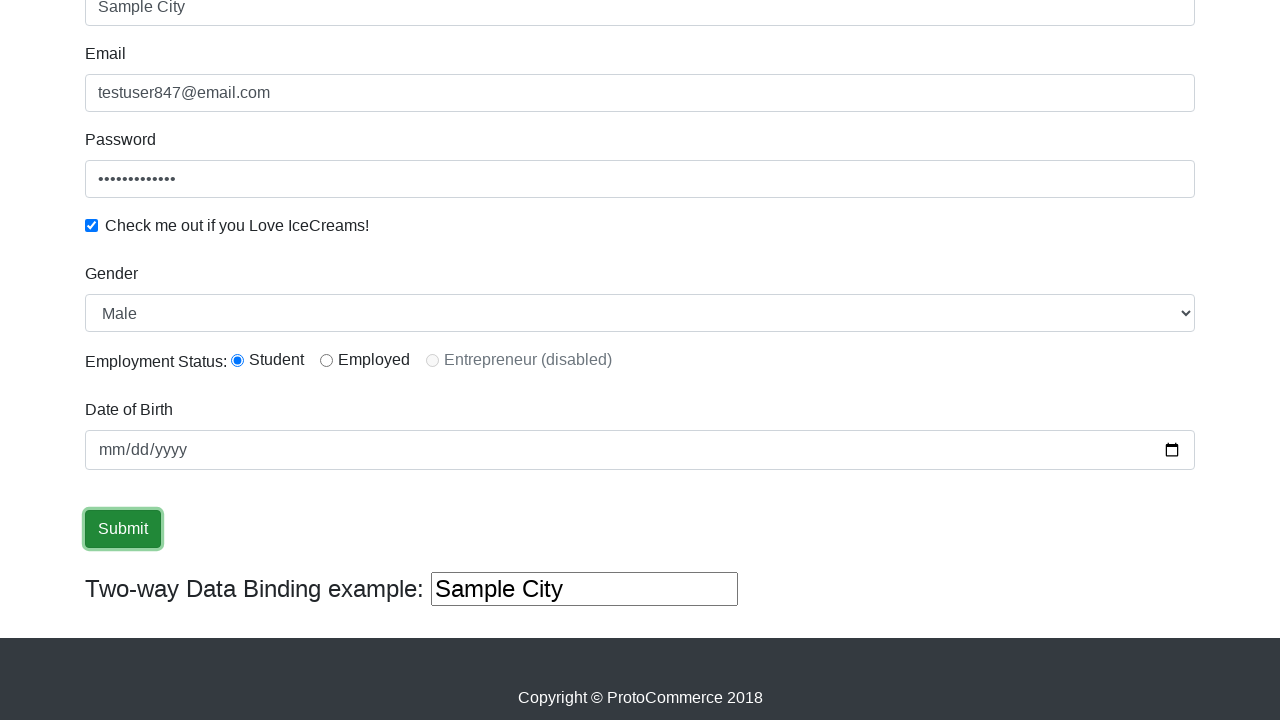

Verified 'Success' text is present in alert message
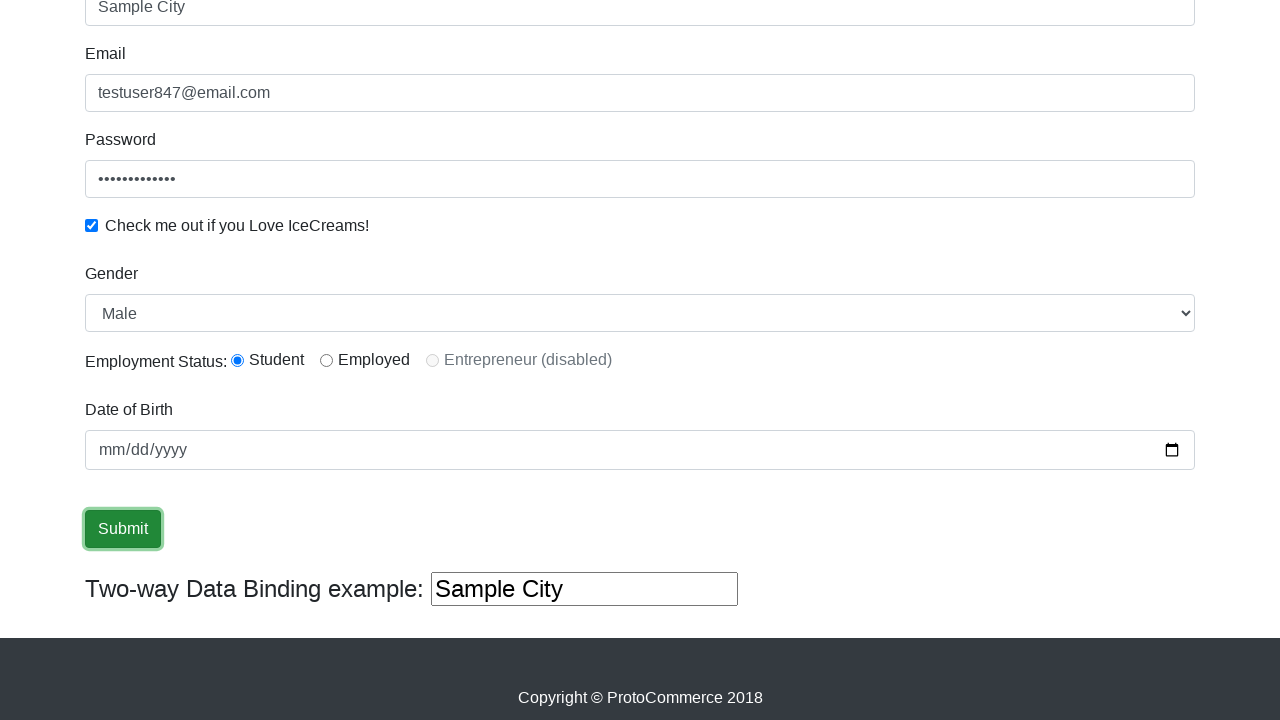

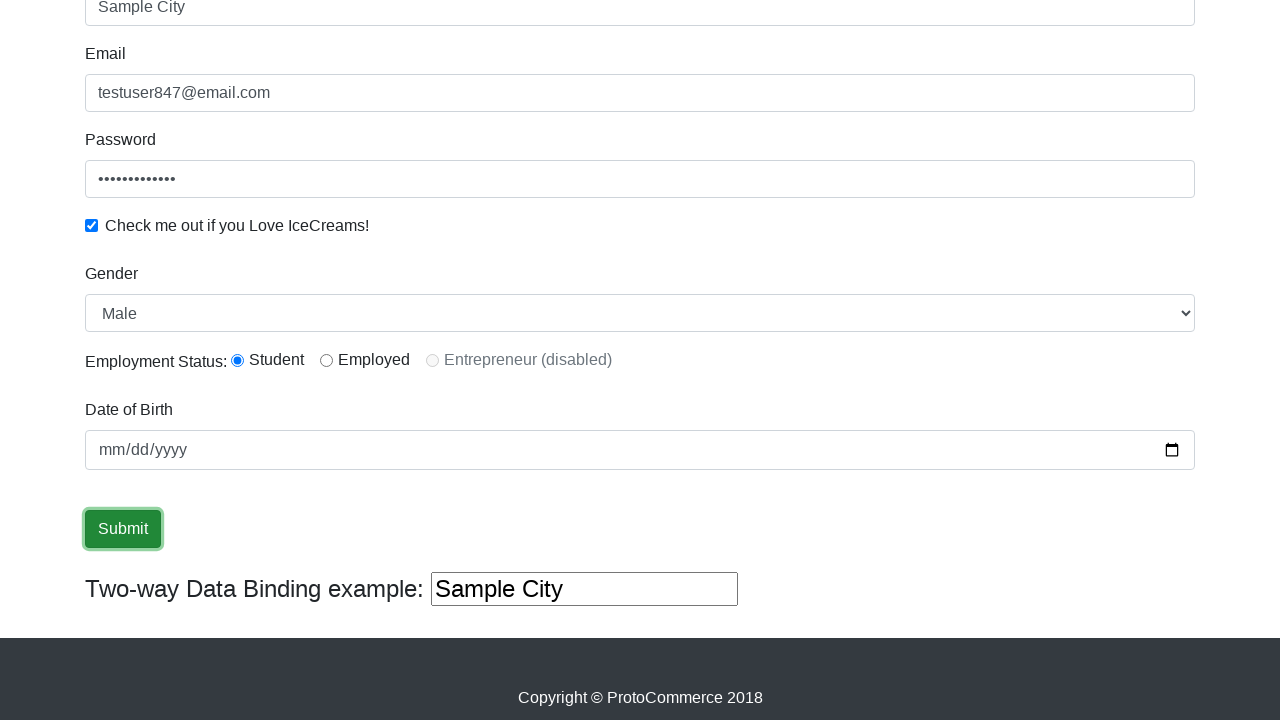